Navigates to a page, finds and clicks a link with a calculated mathematical value as text, then fills out a registration form with personal information

Starting URL: http://suninjuly.github.io/find_link_text

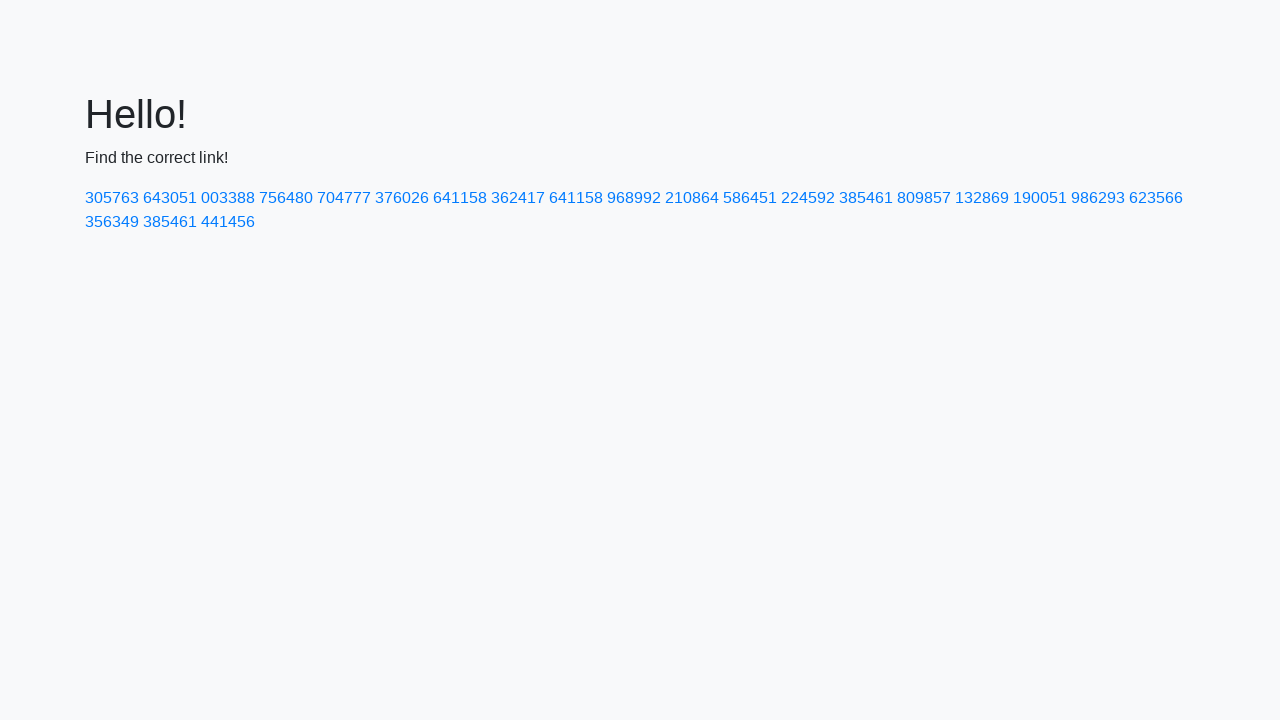

Calculated link text value: 224592
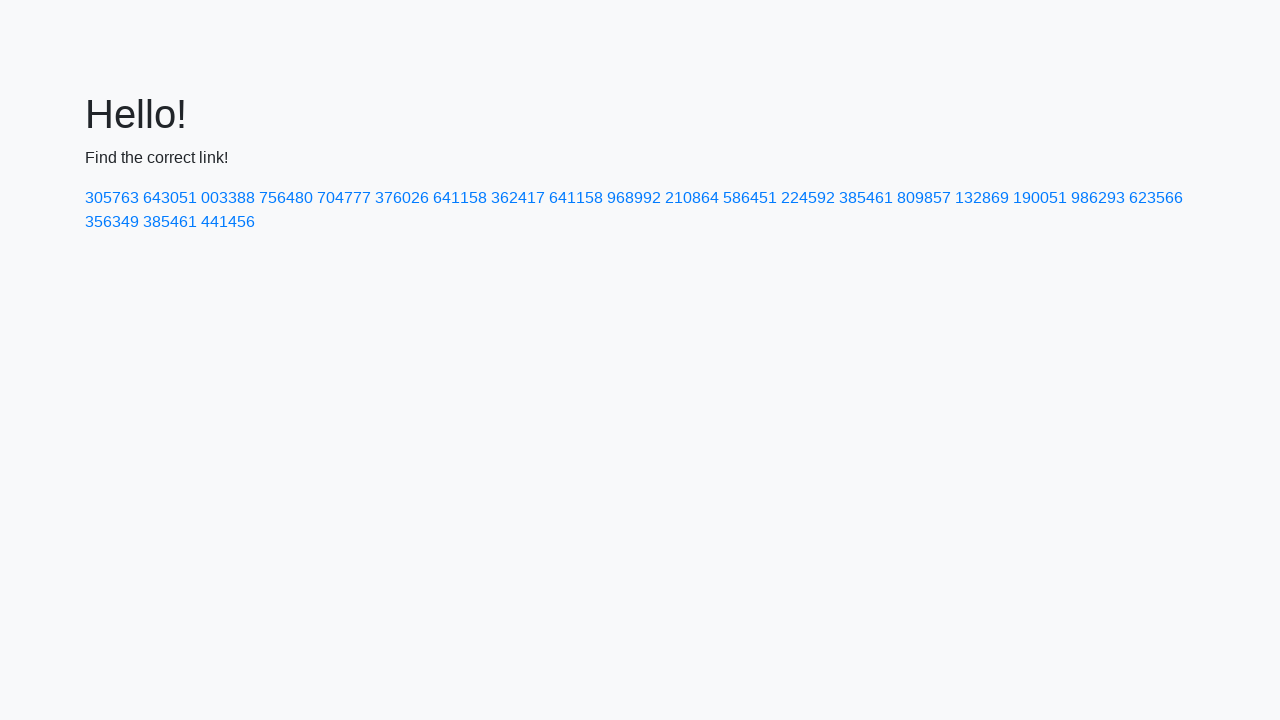

Clicked link with calculated text '224592' at (808, 198) on a:has-text('224592')
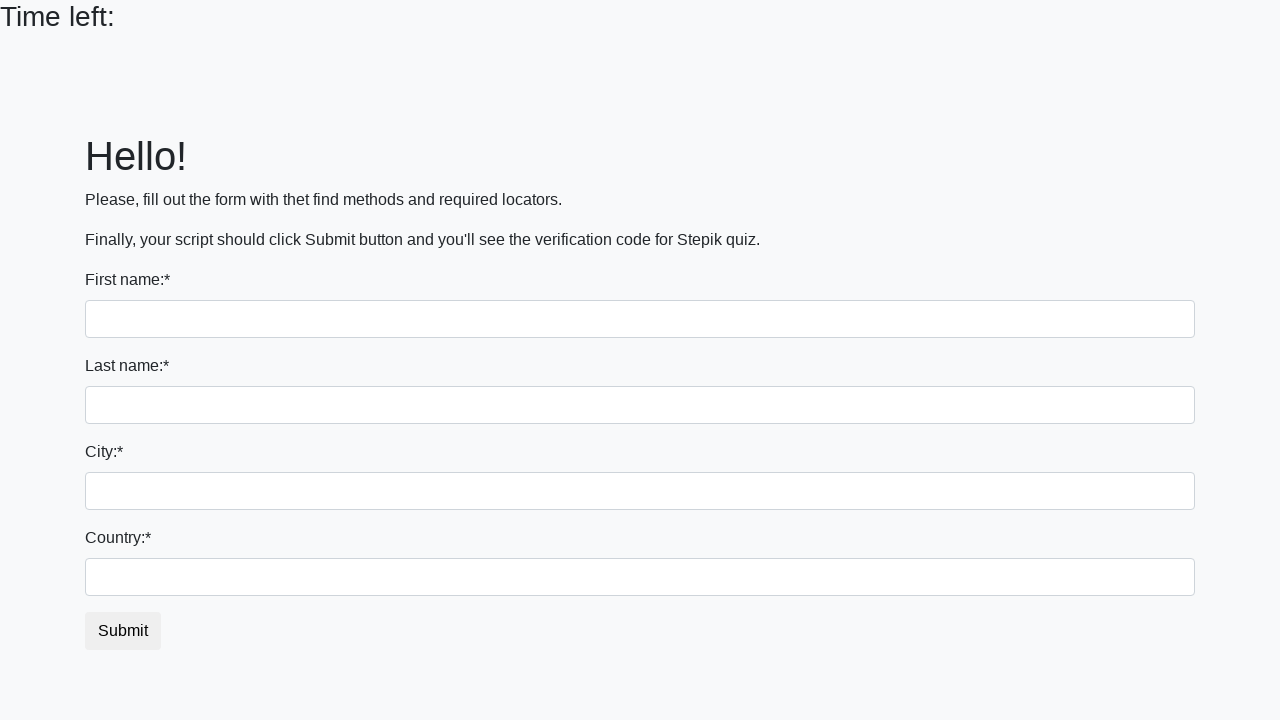

Filled in first name 'Bohdan' on input:first-of-type
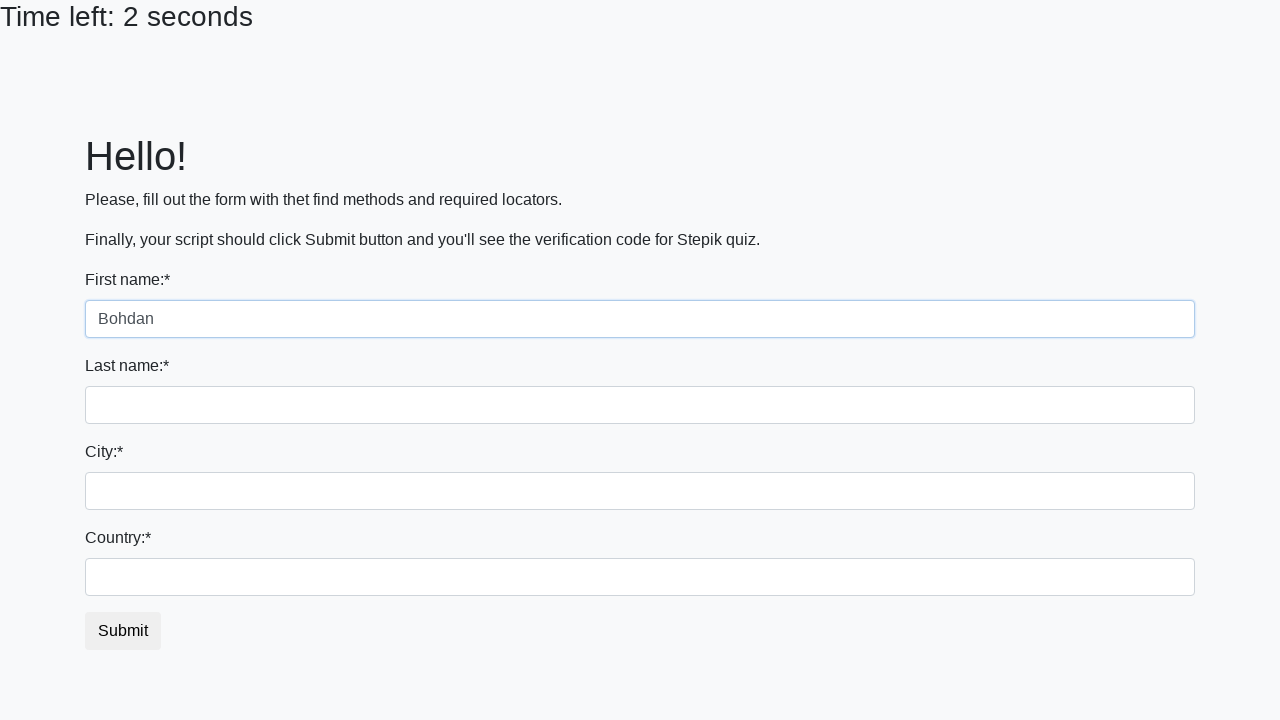

Filled in last name 'Voronov' on input[name='last_name']
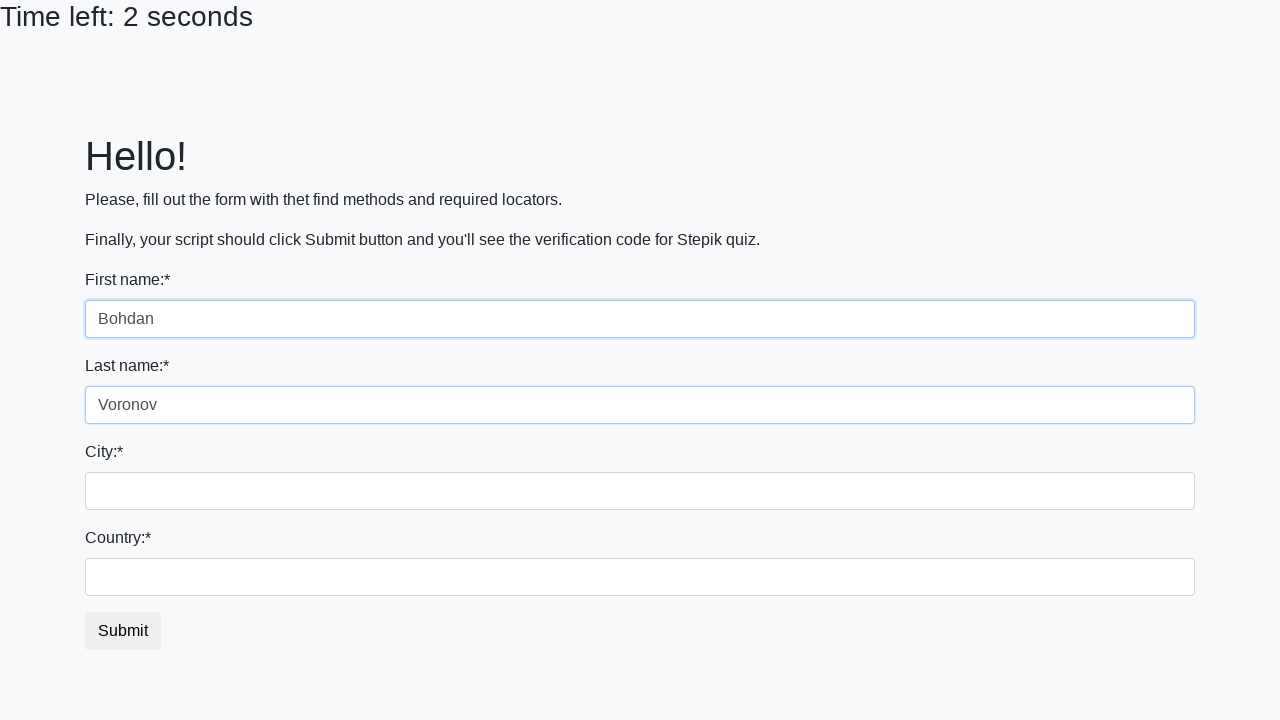

Filled in city 'Praha' on .form-control.city
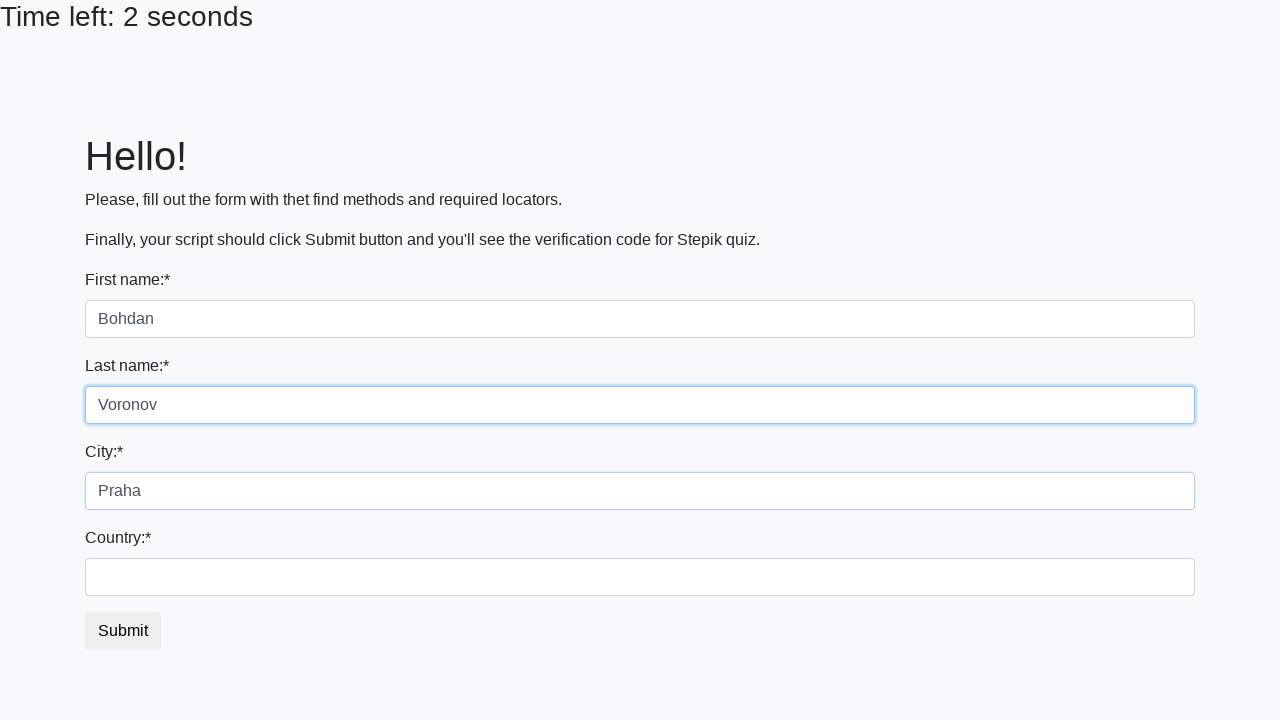

Filled in country 'Czech Republic' on #country
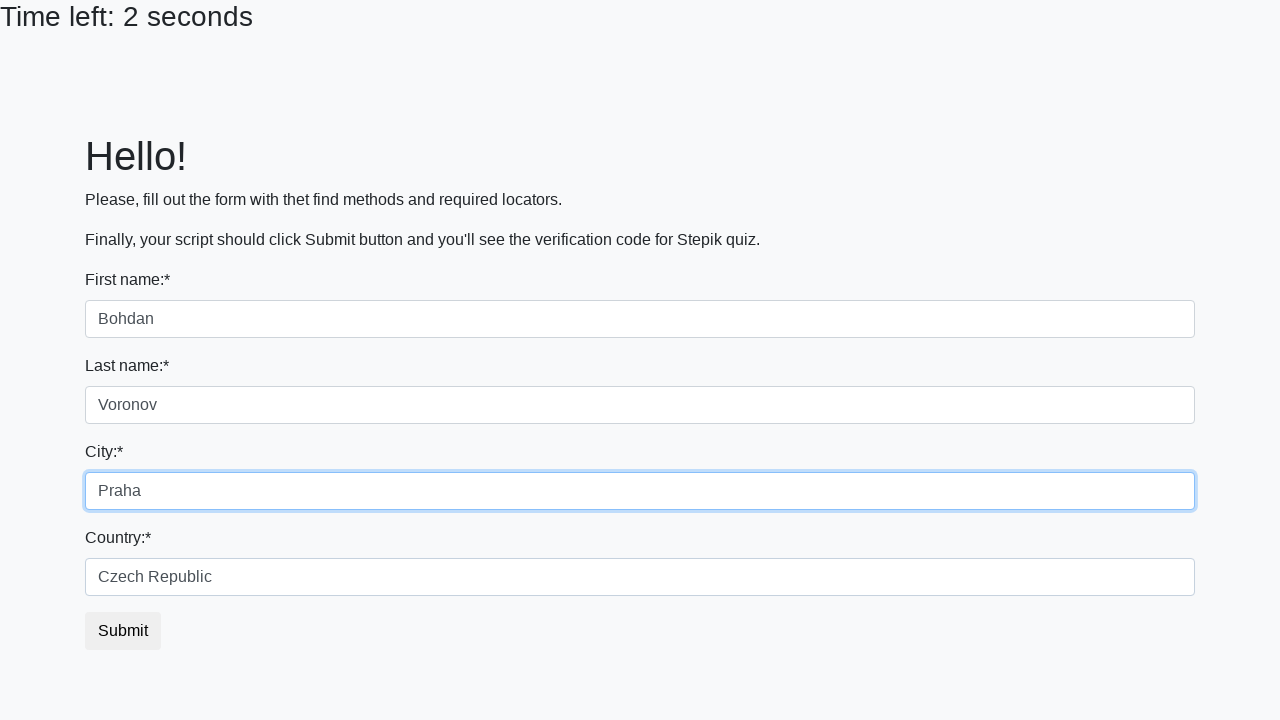

Clicked submit button to complete registration at (123, 631) on button.btn
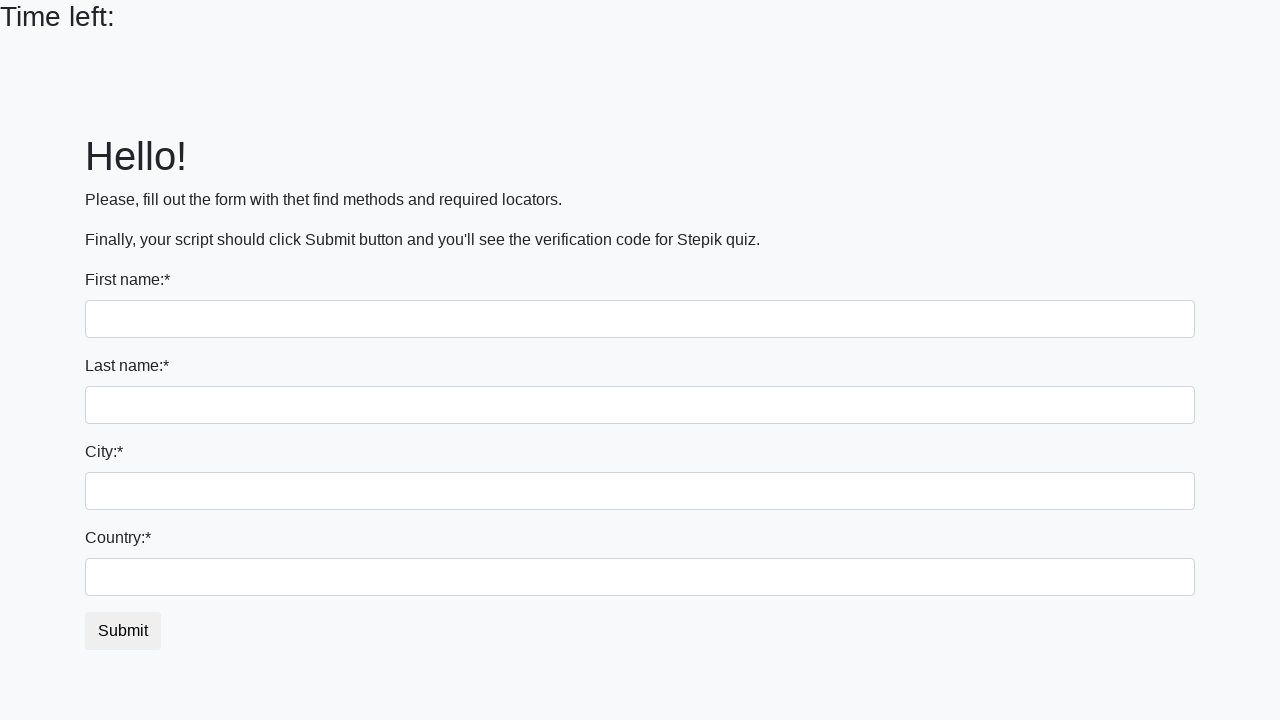

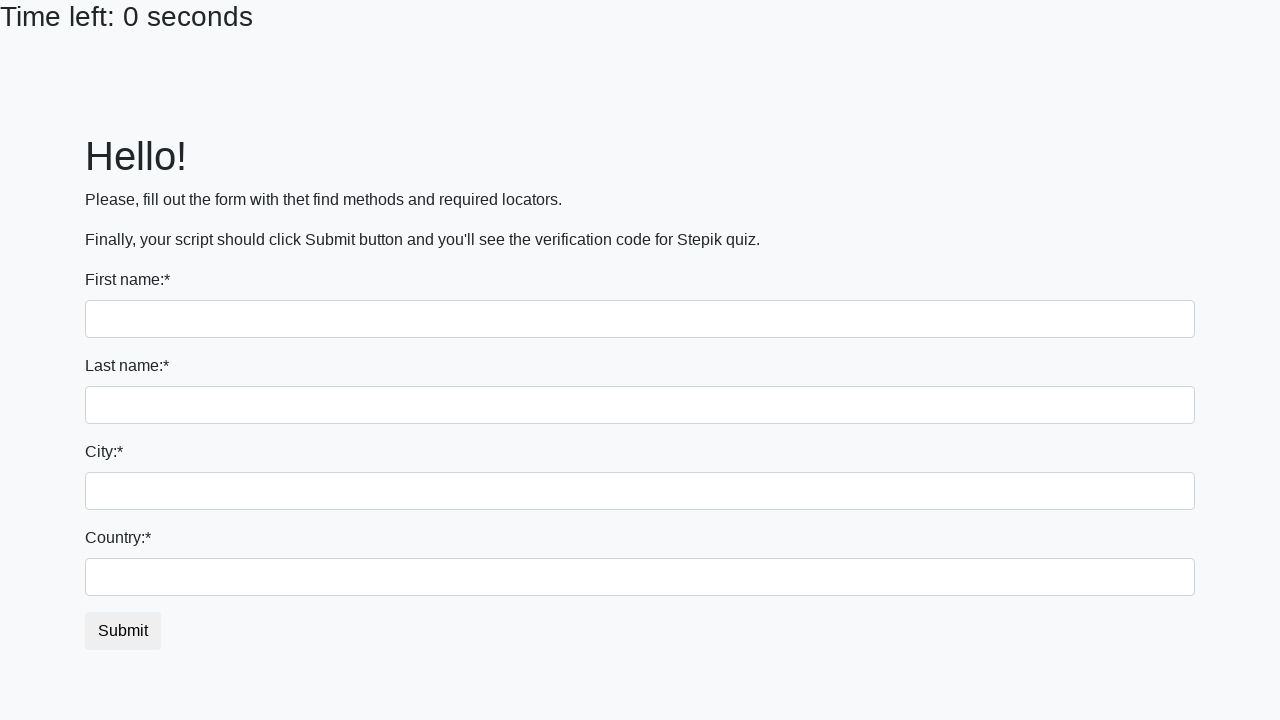